Tests entering text into a textbox field

Starting URL: https://artoftesting.com/samplesiteforselenium

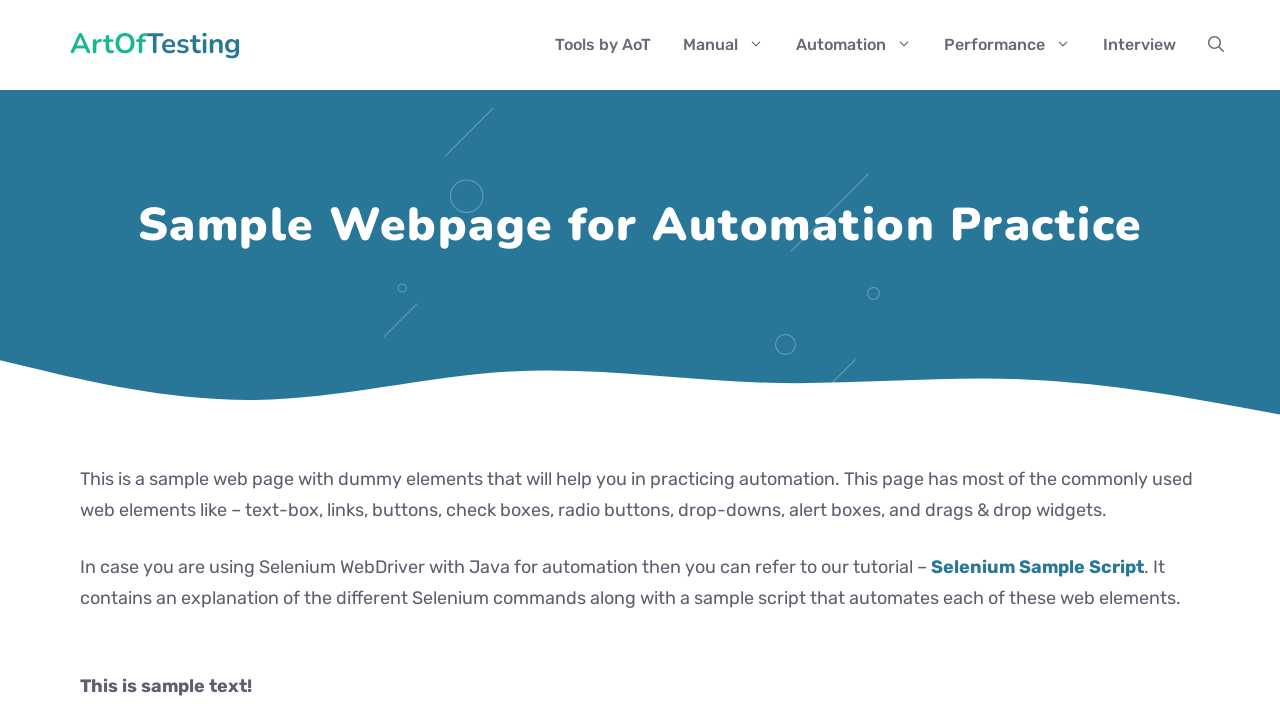

Navigated to sample site for Selenium
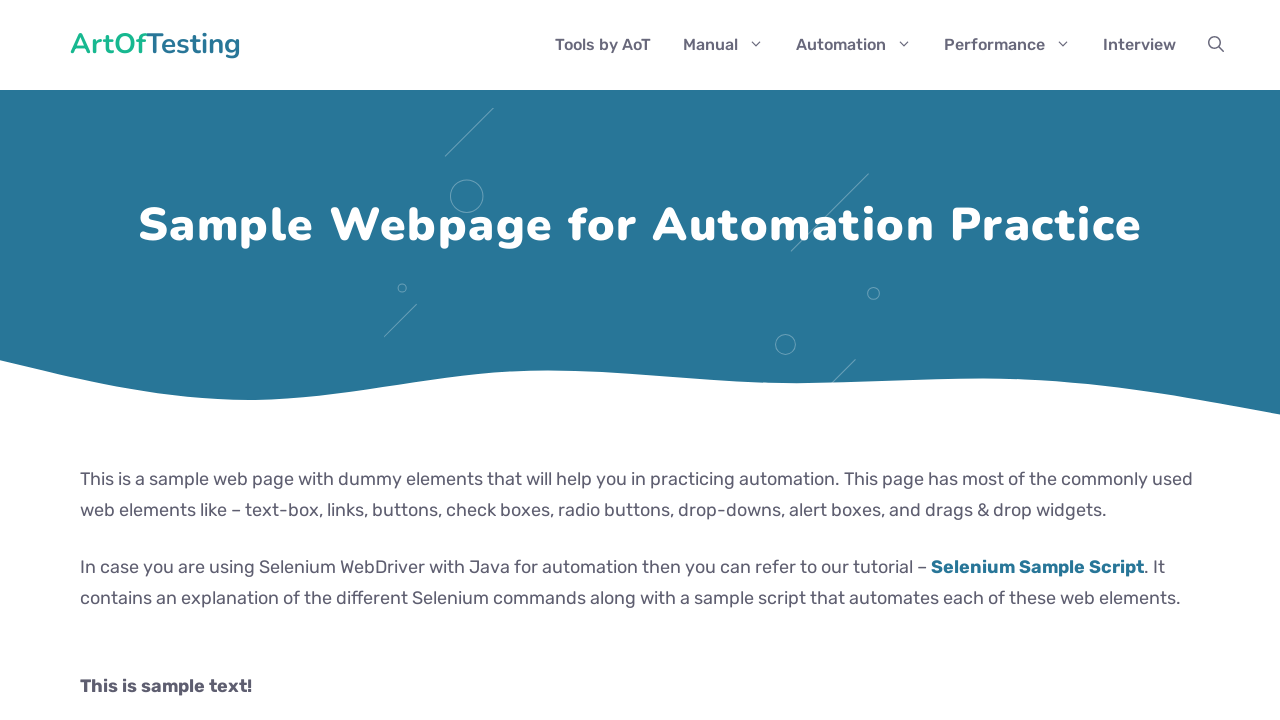

Entered 'Hello there' into the textbox field on #fname
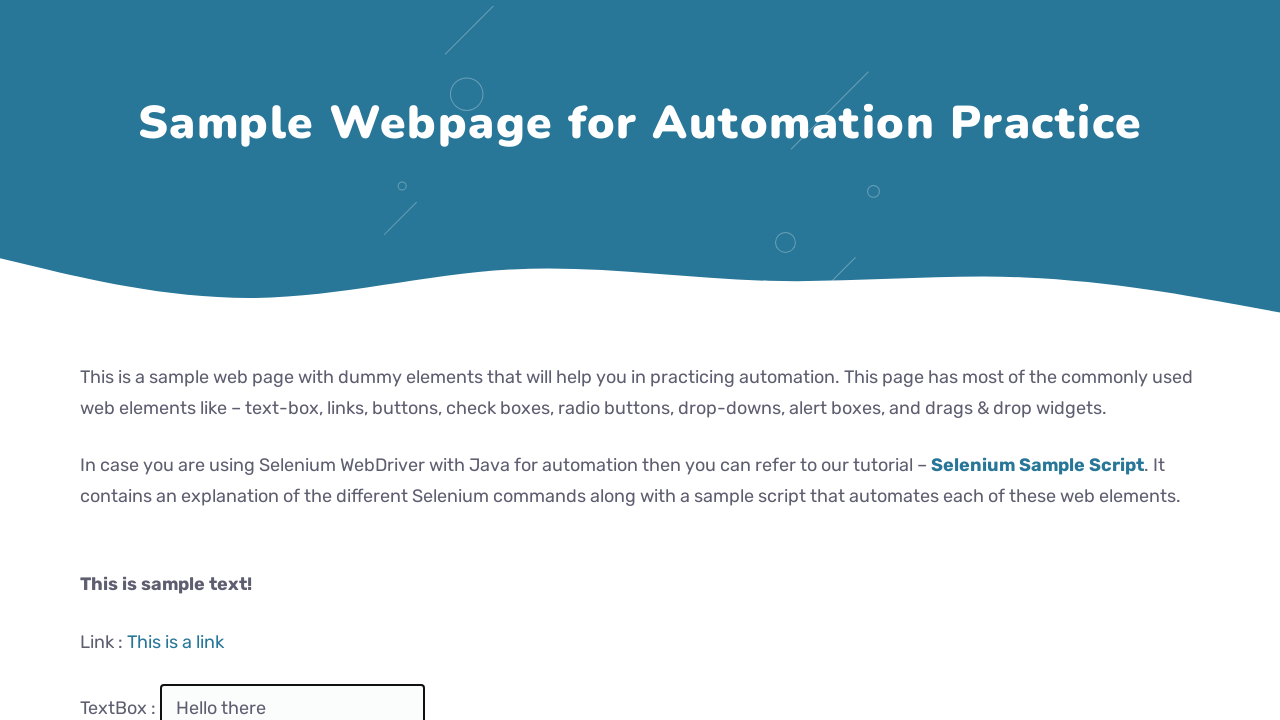

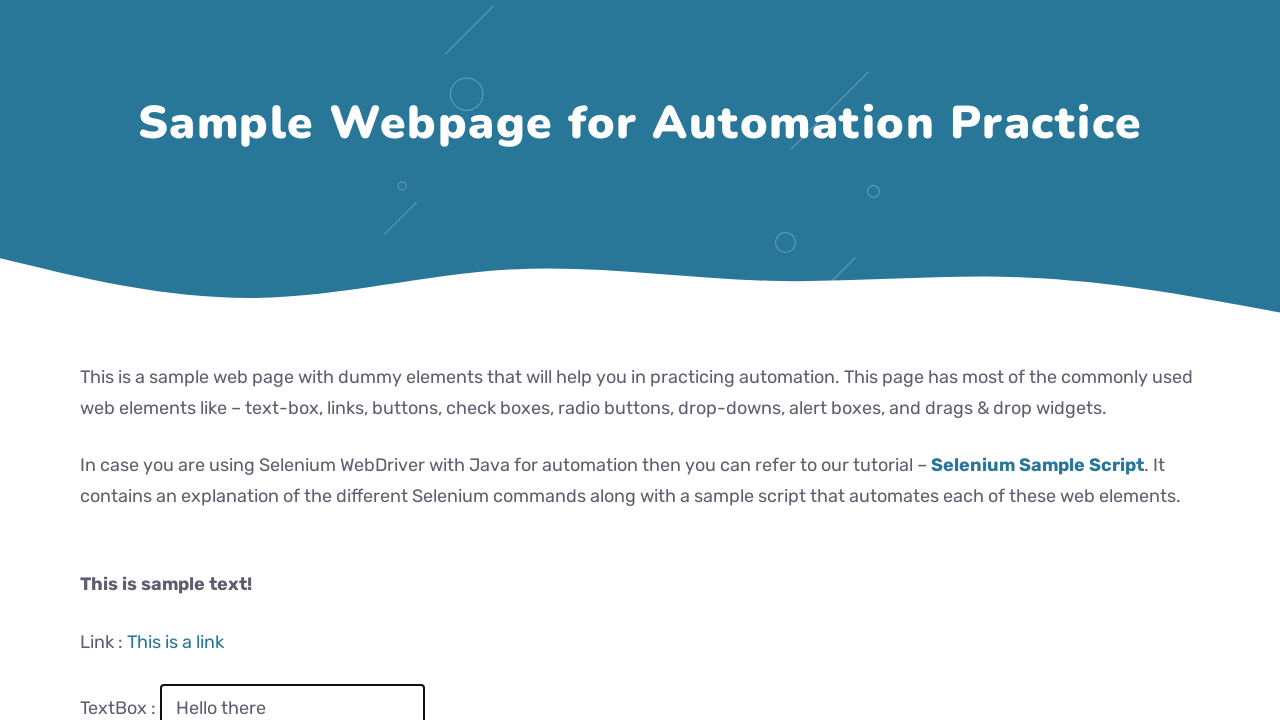